Tests clicking a confirm button on a test page by locating it via CSS selector and clicking it

Starting URL: http://omayo.blogspot.com/

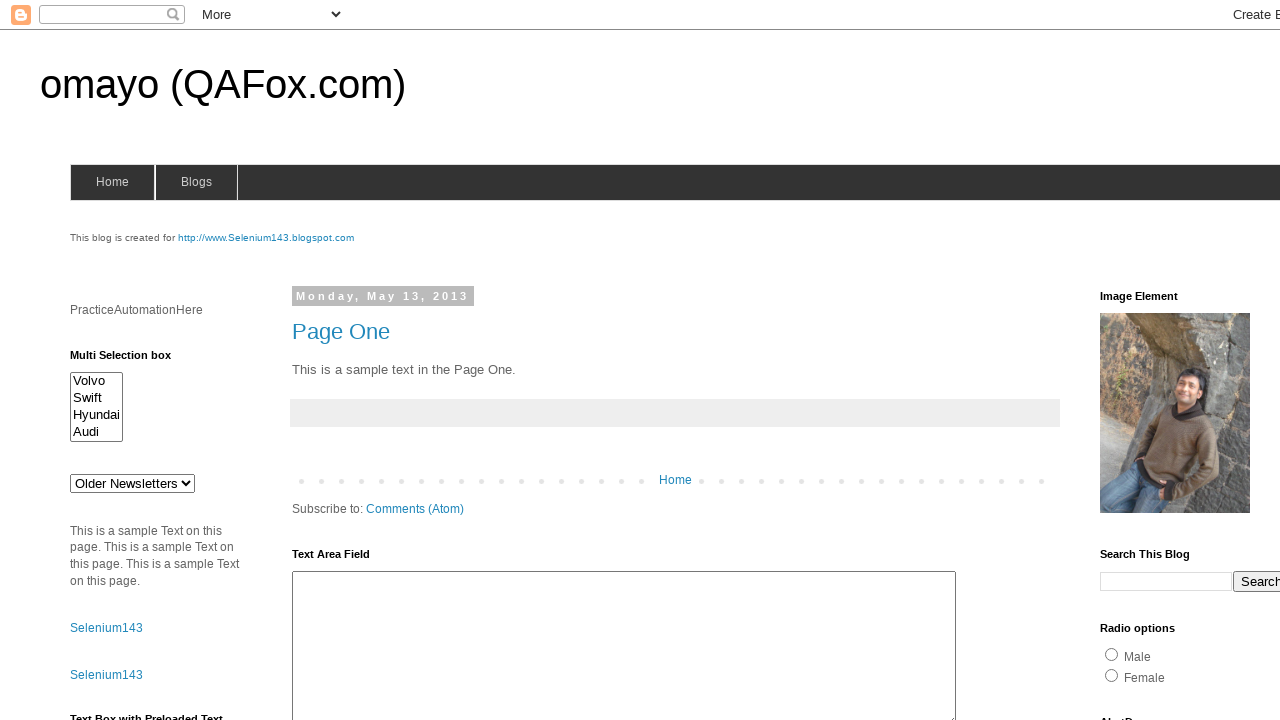

Waited for confirm button to be visible
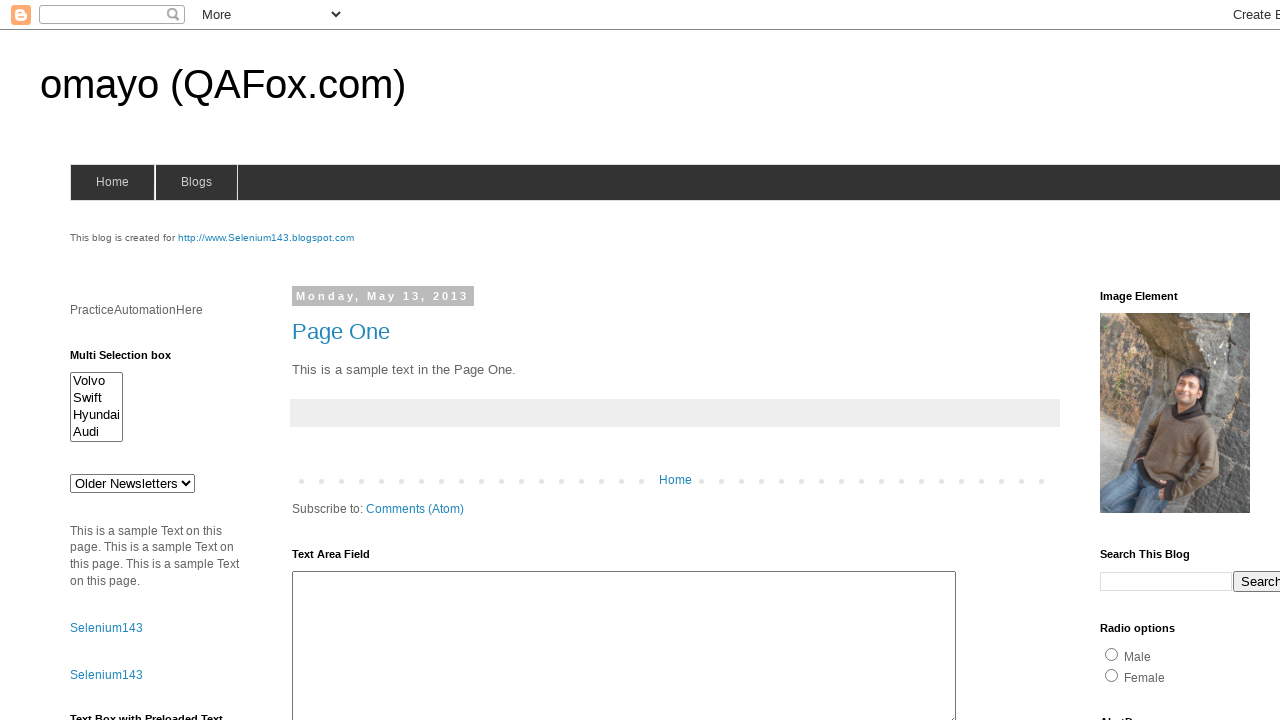

Clicked the confirm button via CSS selector at (1155, 361) on #confirm
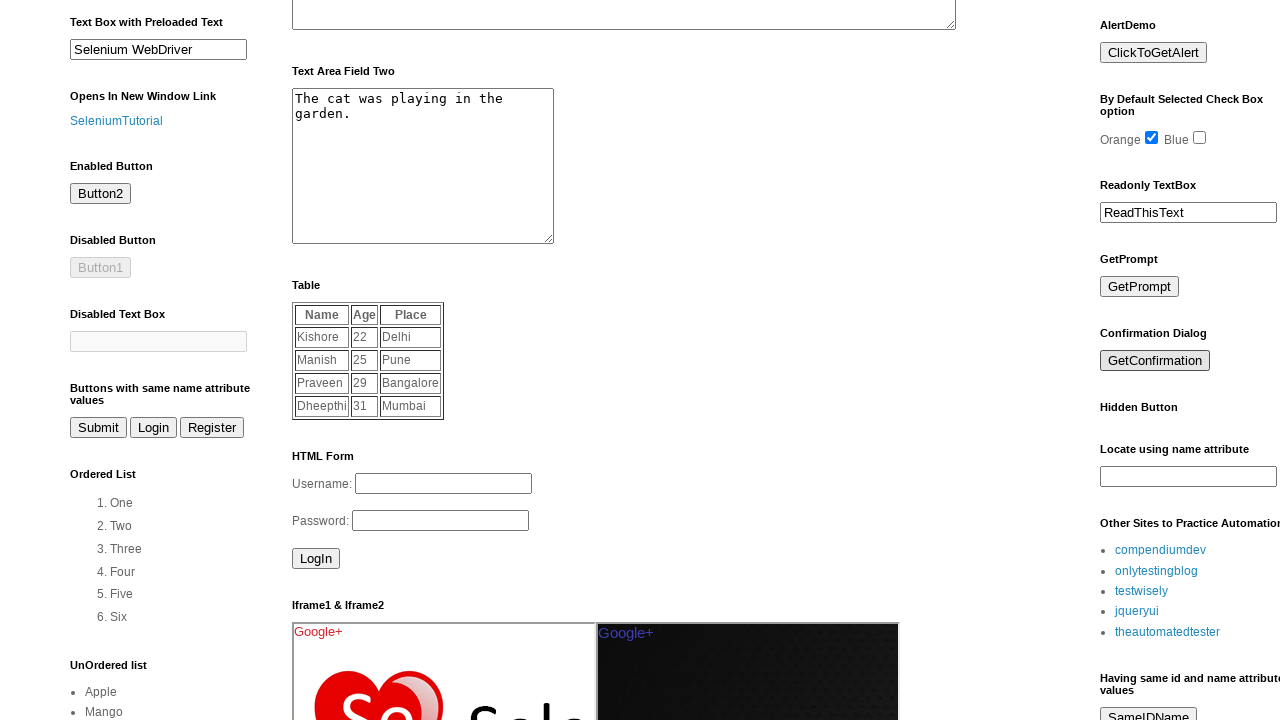

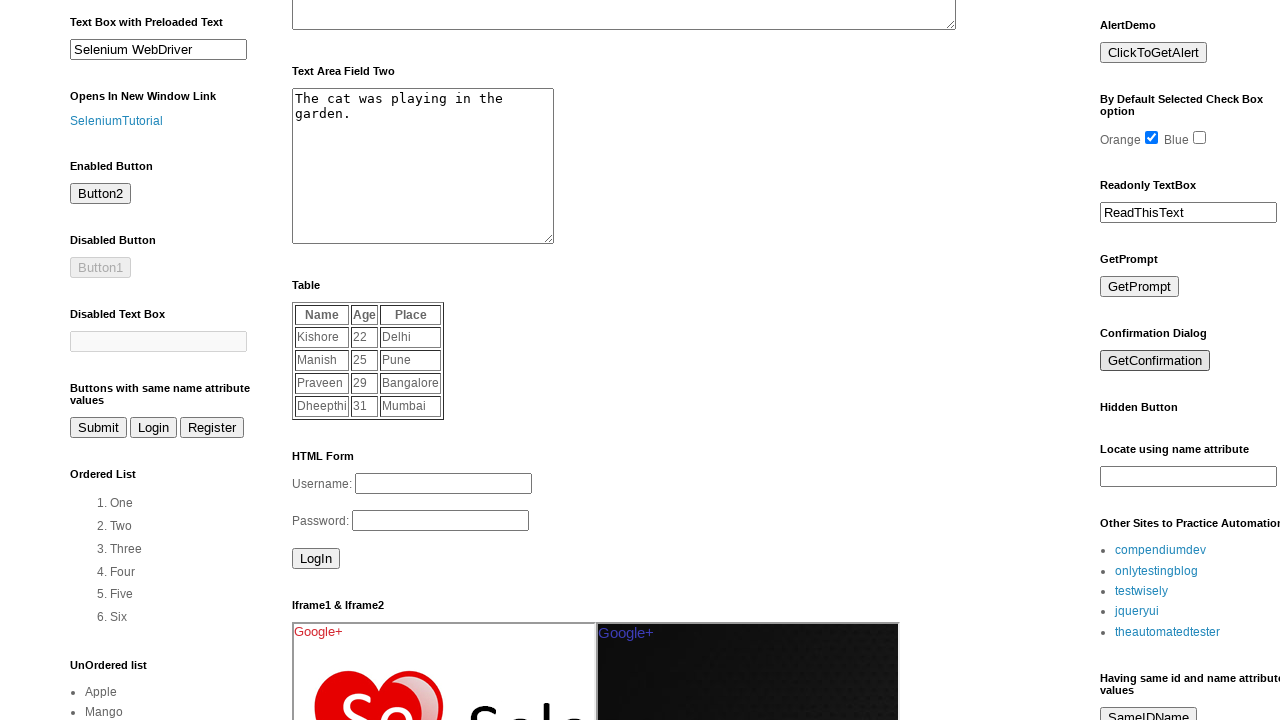